Tests keyboard input events by pressing the 'S' key and then performing Ctrl+A (select all) and Ctrl+C (copy) keyboard shortcuts on an input events demo page

Starting URL: https://v1.training-support.net/selenium/input-events

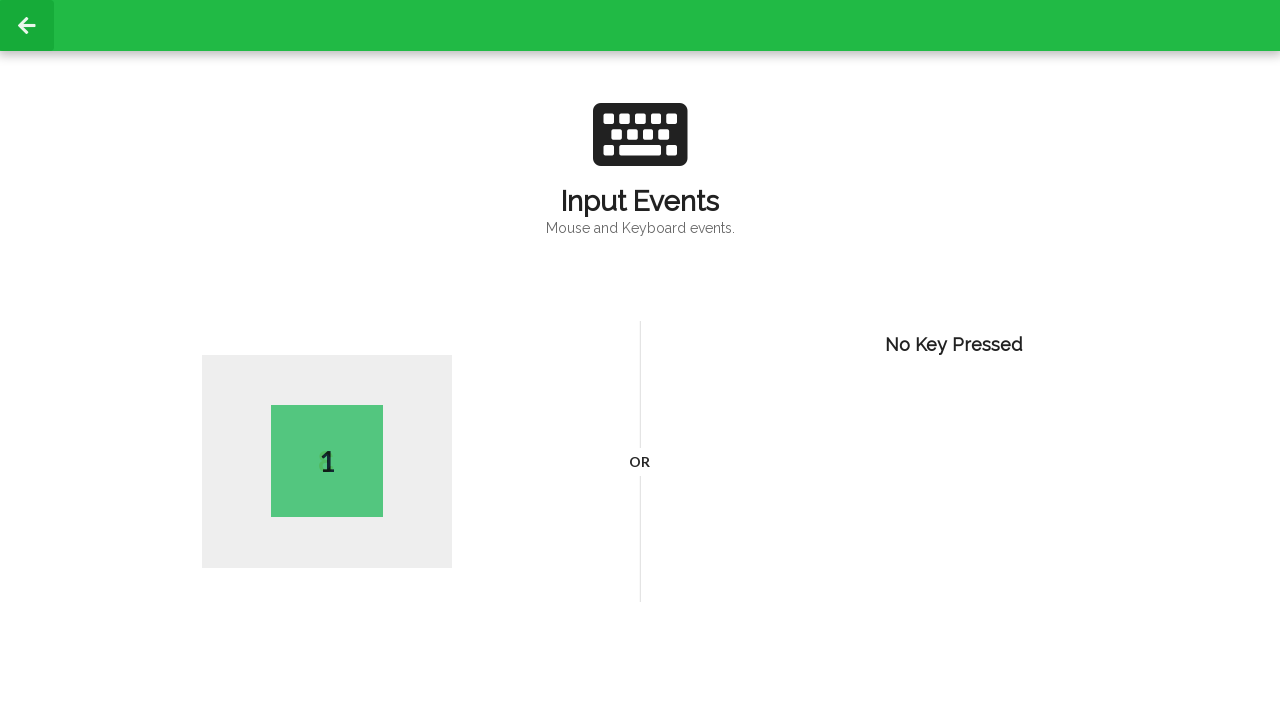

Pressed the 'S' key
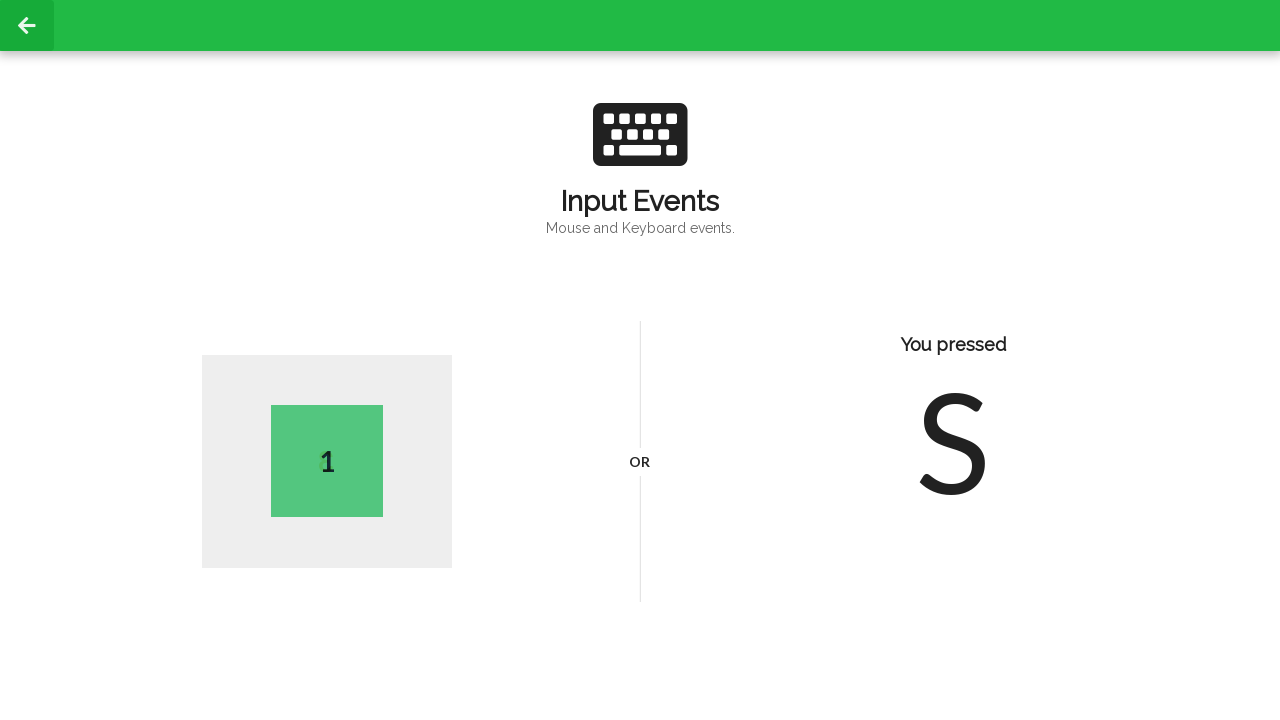

Pressed Ctrl+A to select all text
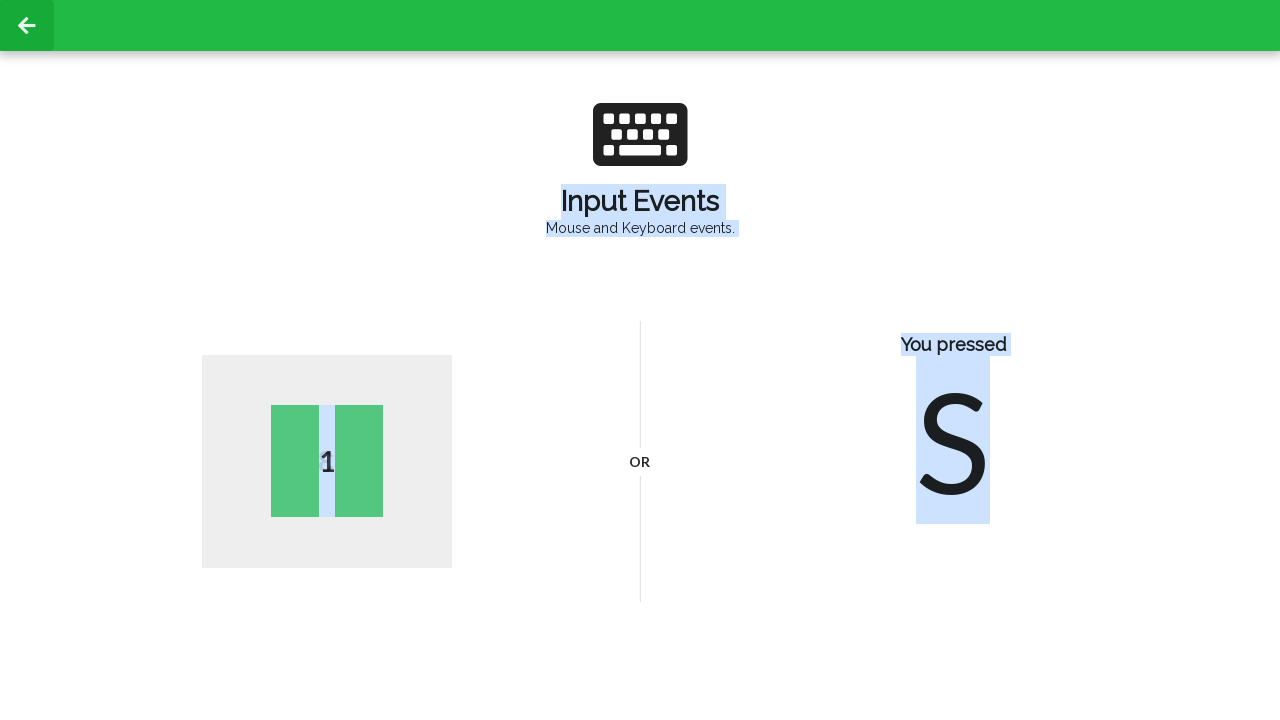

Pressed Ctrl+C to copy selected text
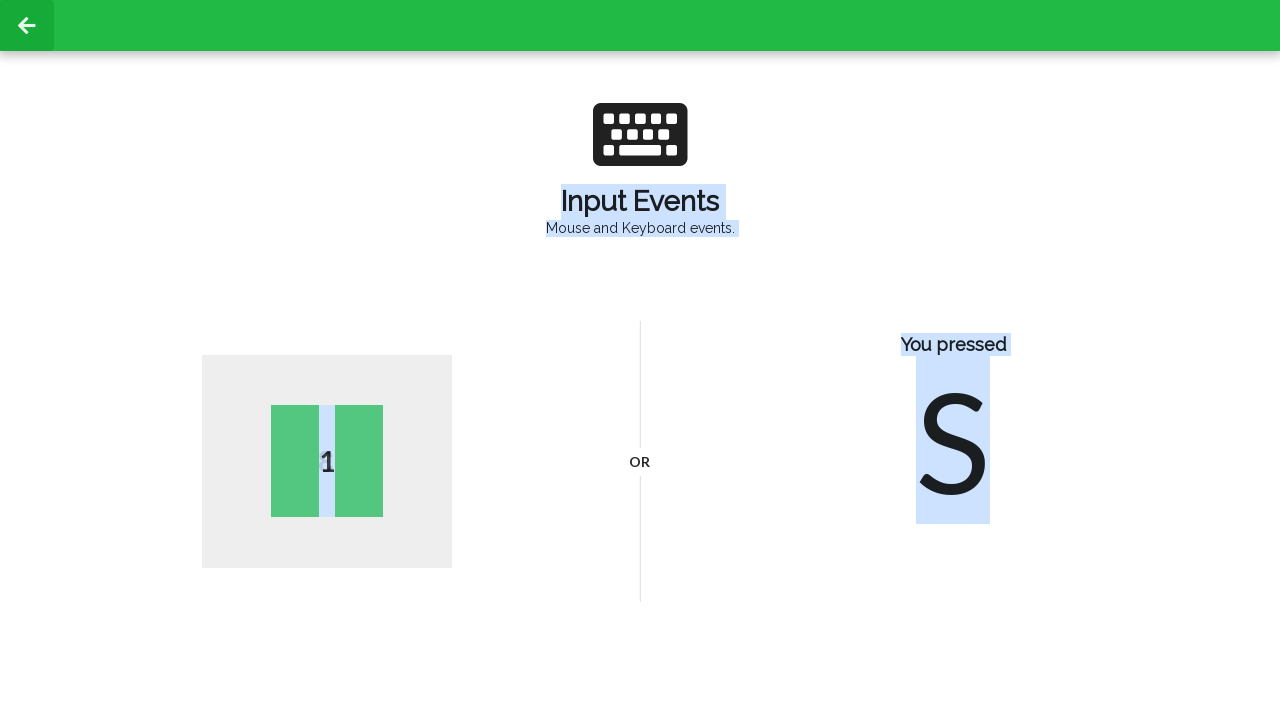

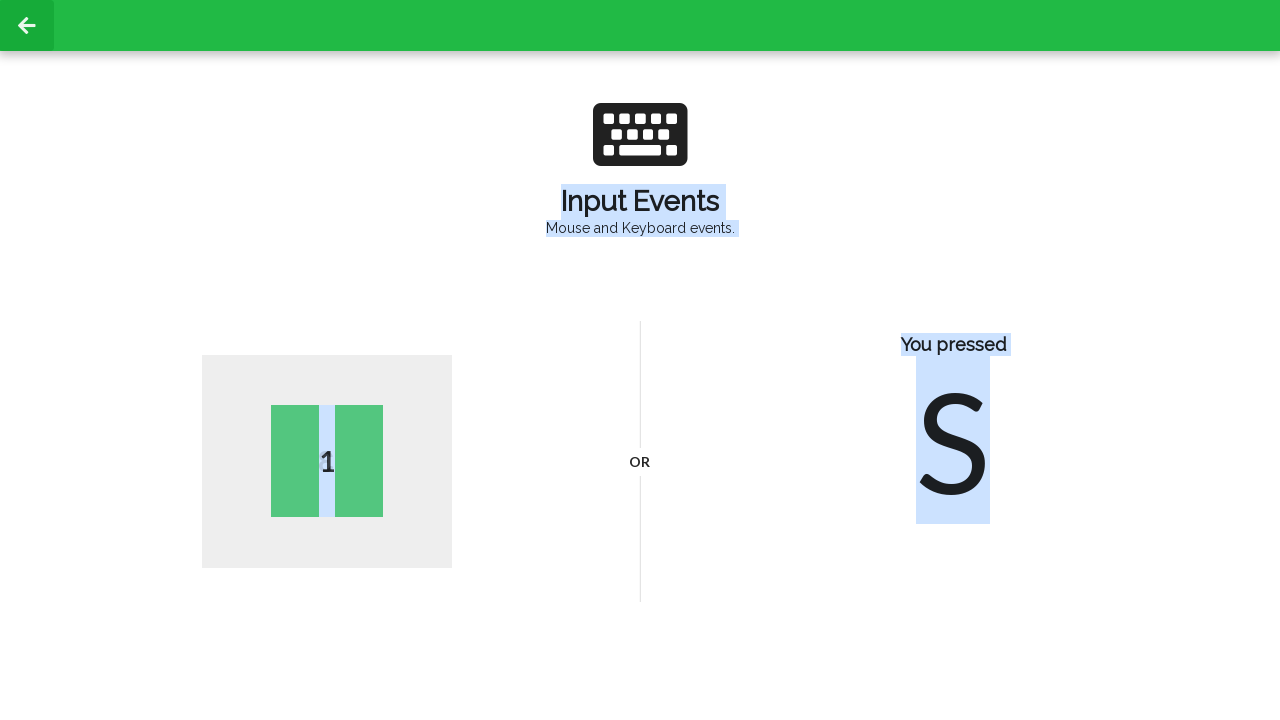